Tests marking all todo items as completed using the toggle all checkbox

Starting URL: https://demo.playwright.dev/todomvc

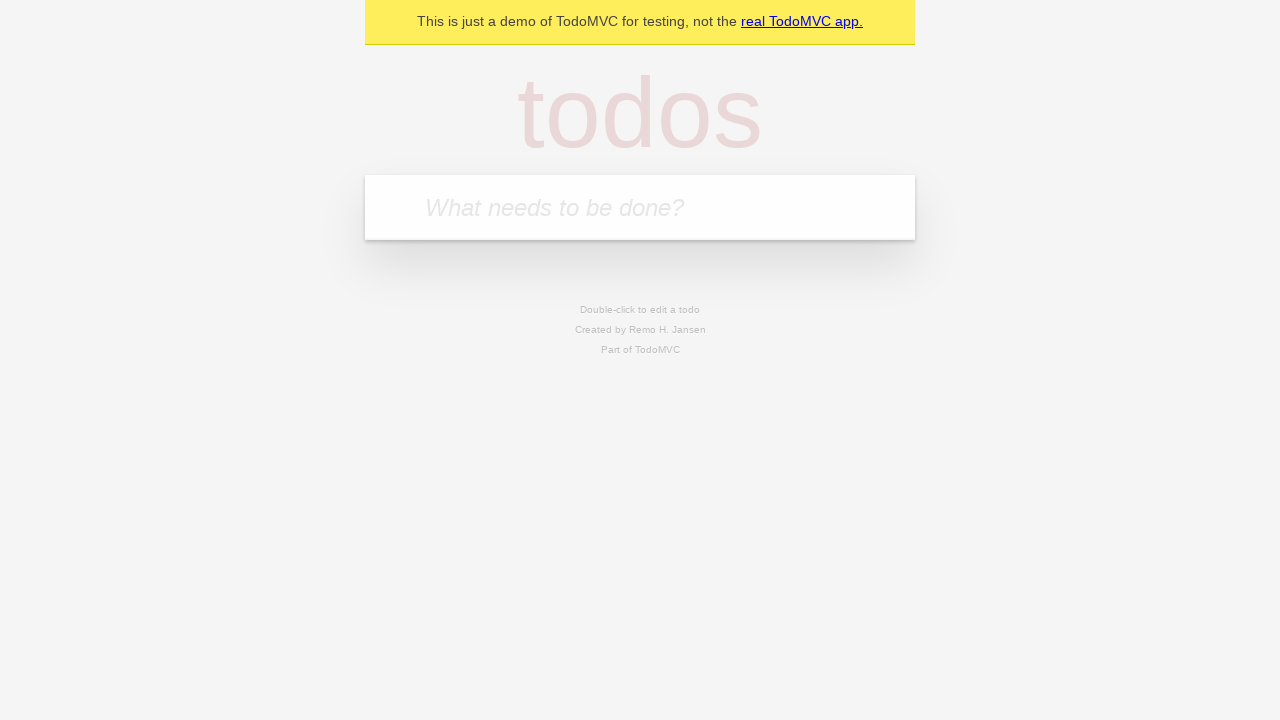

Filled todo input with 'buy some cheese' on internal:attr=[placeholder="What needs to be done?"i]
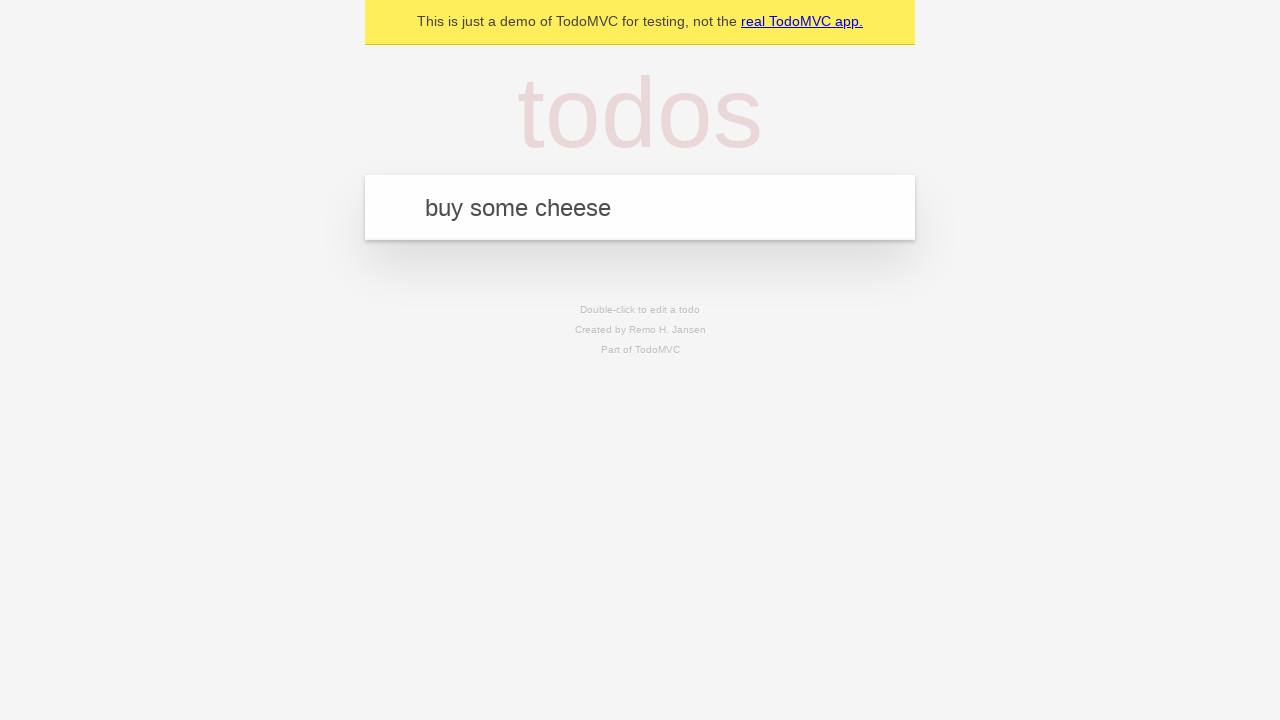

Pressed Enter to add first todo item on internal:attr=[placeholder="What needs to be done?"i]
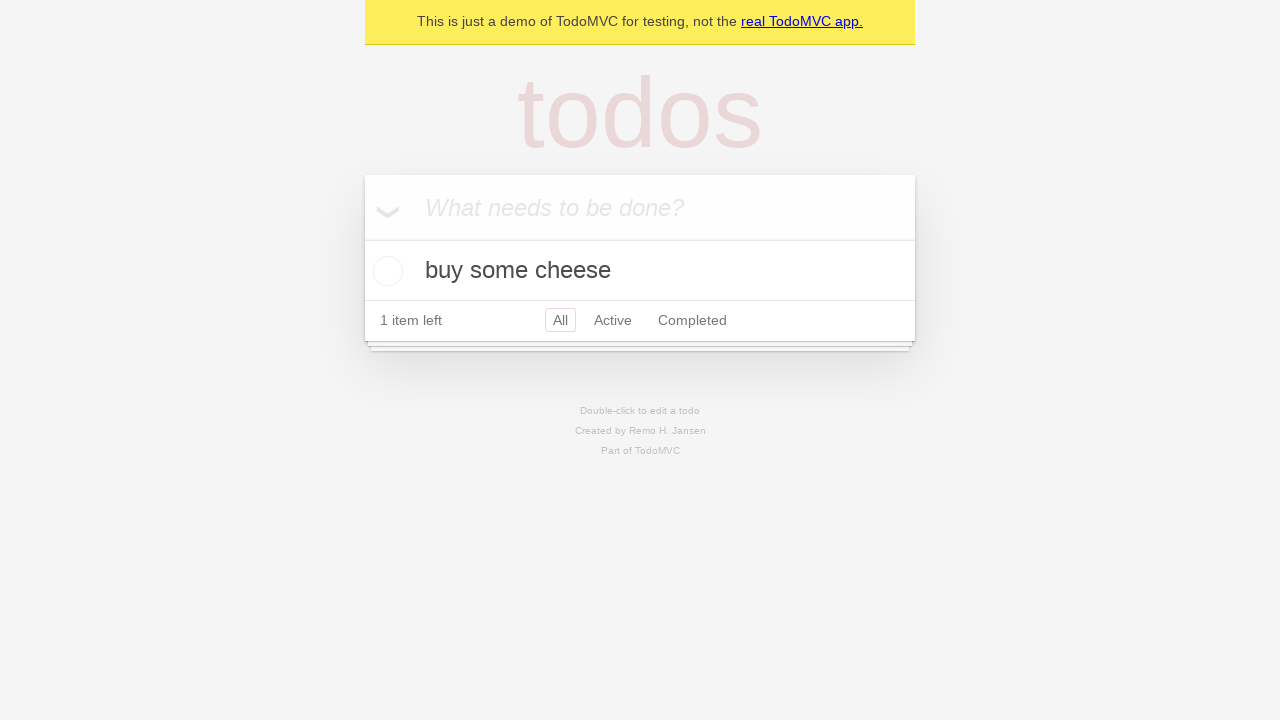

Filled todo input with 'feed the cat' on internal:attr=[placeholder="What needs to be done?"i]
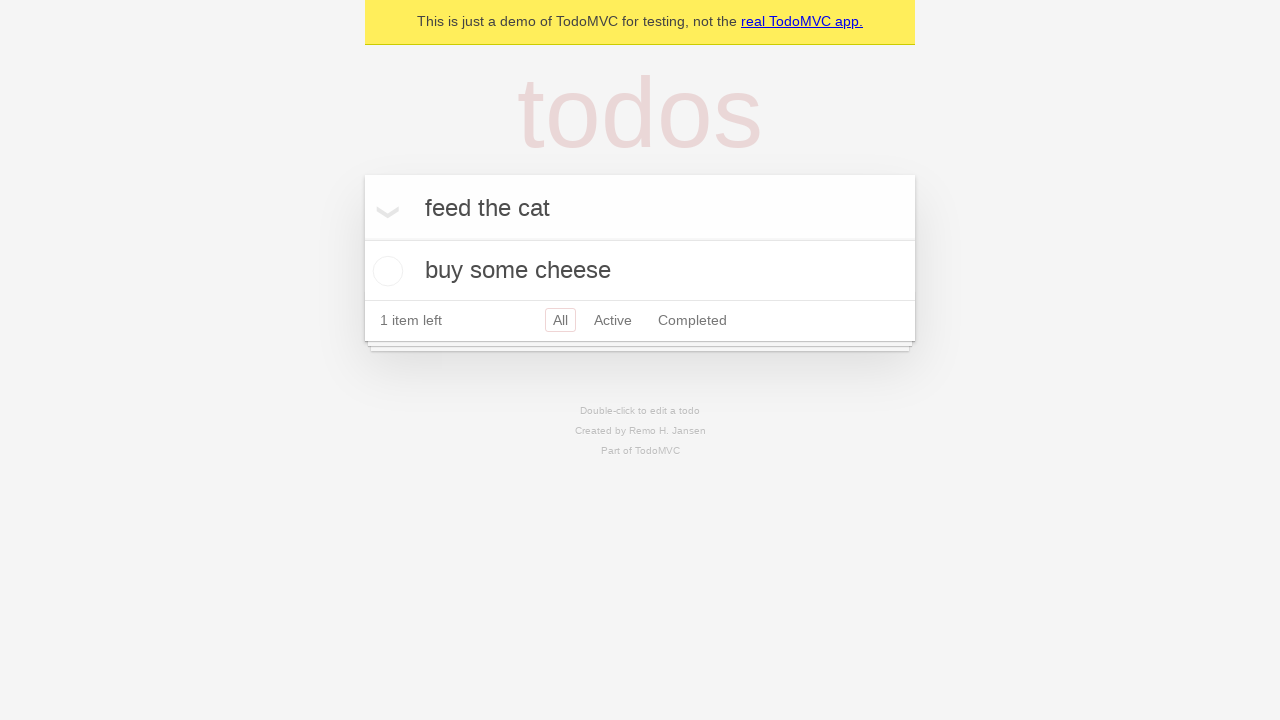

Pressed Enter to add second todo item on internal:attr=[placeholder="What needs to be done?"i]
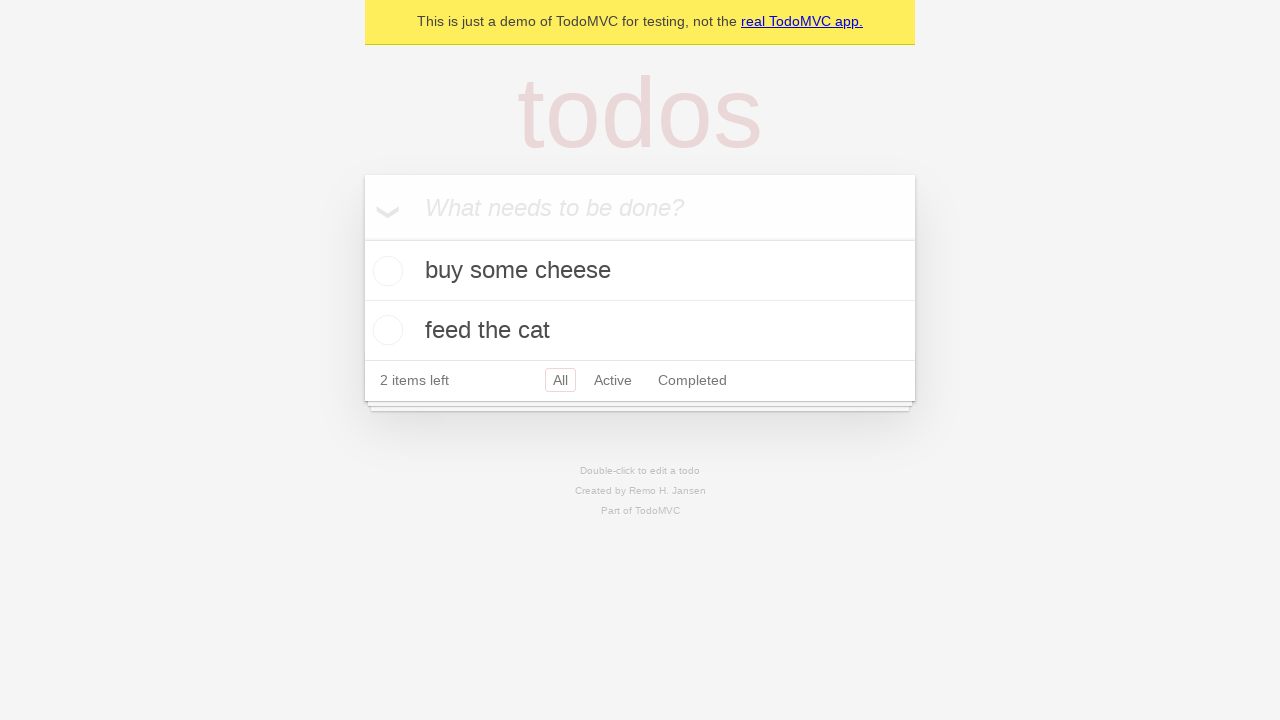

Filled todo input with 'book a doctors appointment' on internal:attr=[placeholder="What needs to be done?"i]
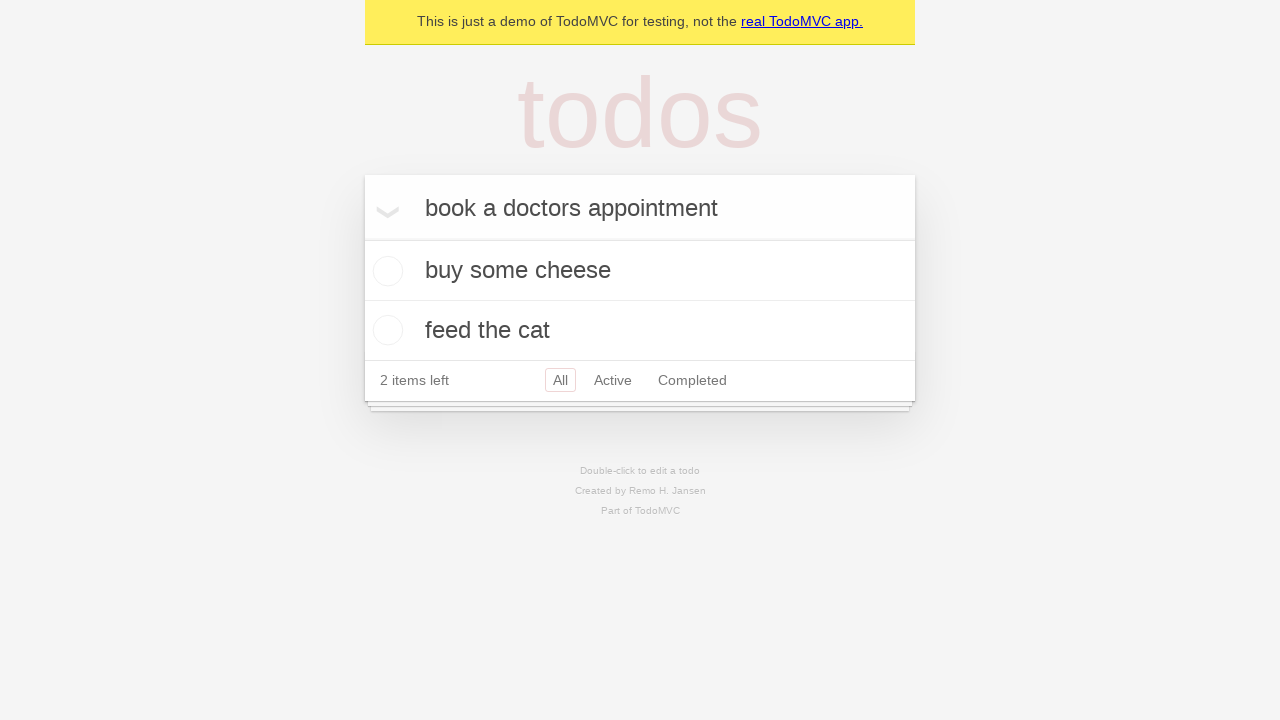

Pressed Enter to add third todo item on internal:attr=[placeholder="What needs to be done?"i]
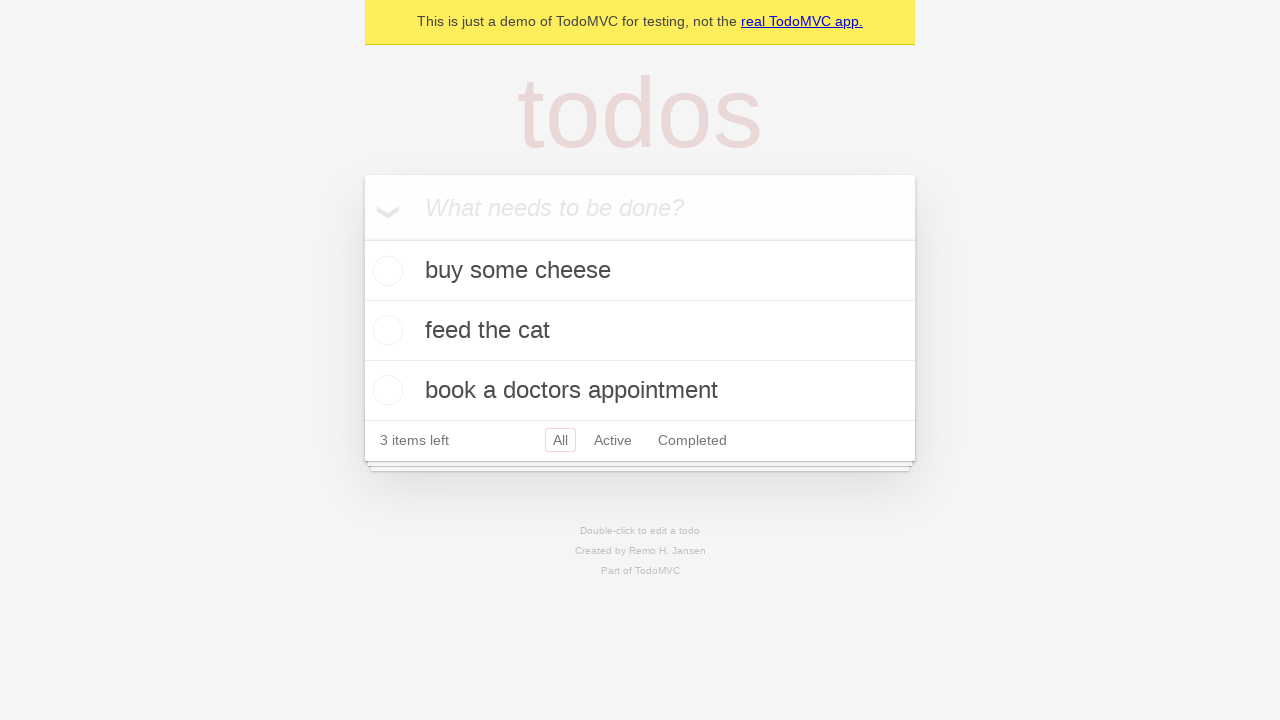

Checked 'Mark all as complete' toggle checkbox at (362, 238) on internal:label="Mark all as complete"i
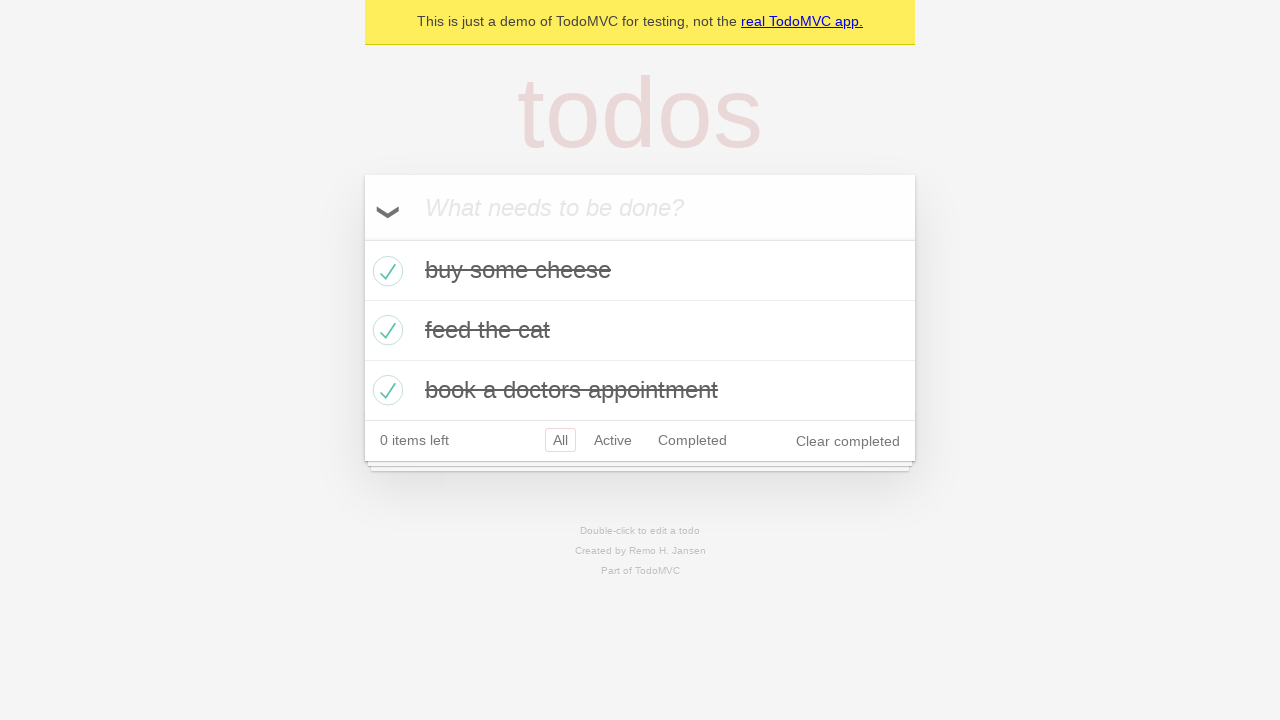

All todo items marked as completed
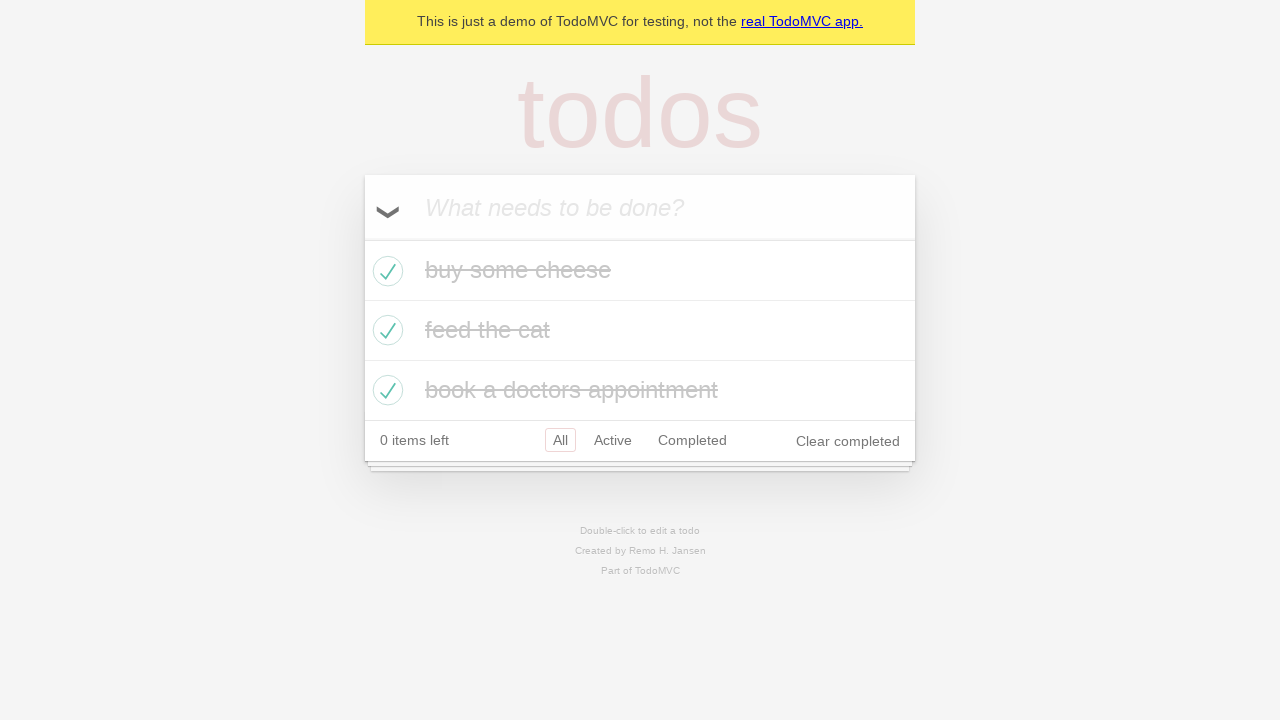

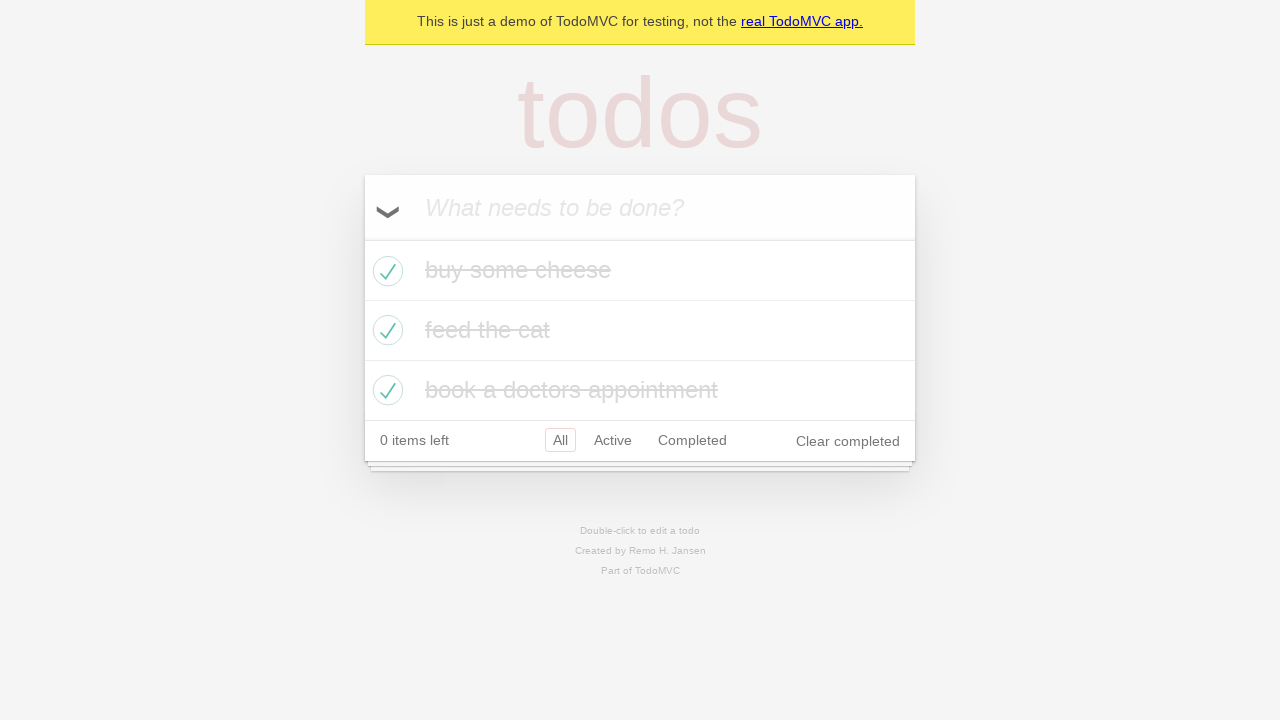